Tests bus arrival time lookup by entering a stop number and retrieving the estimated arrival information

Starting URL: https://truetime.portauthority.org/bustime/eta/eta.jsp

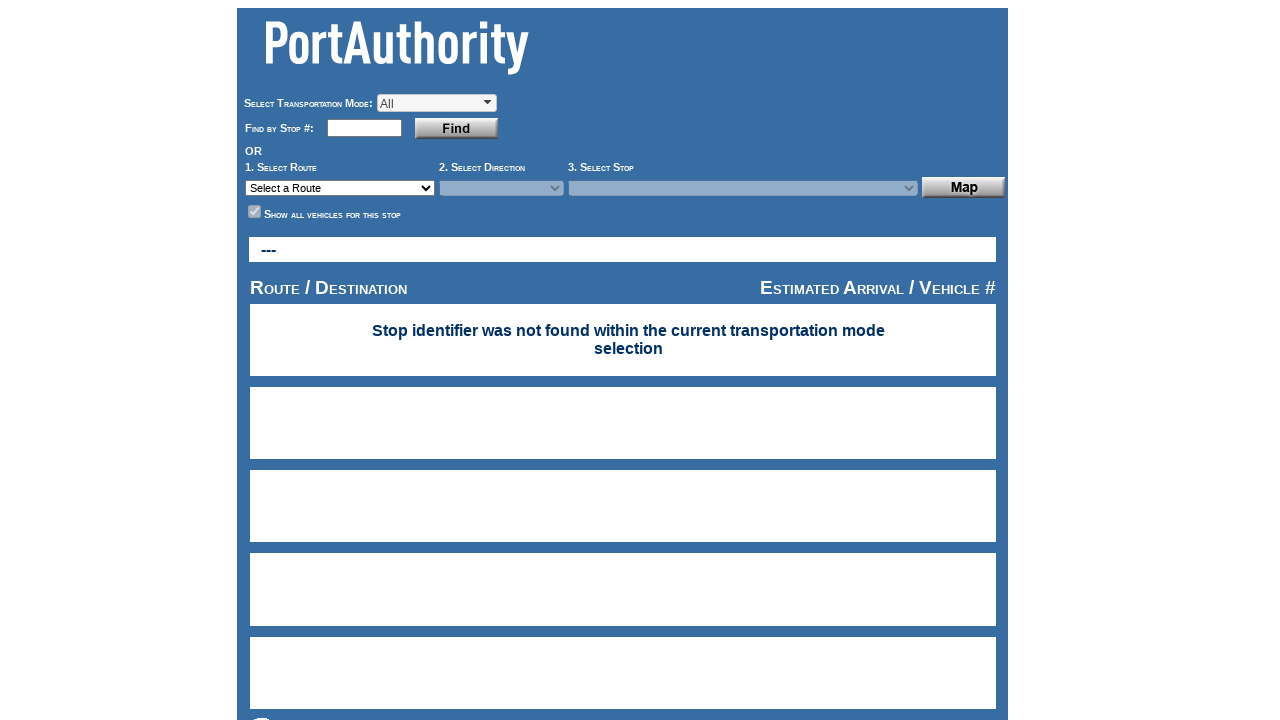

Filled stop number field with '10958' on #txtFindStopID
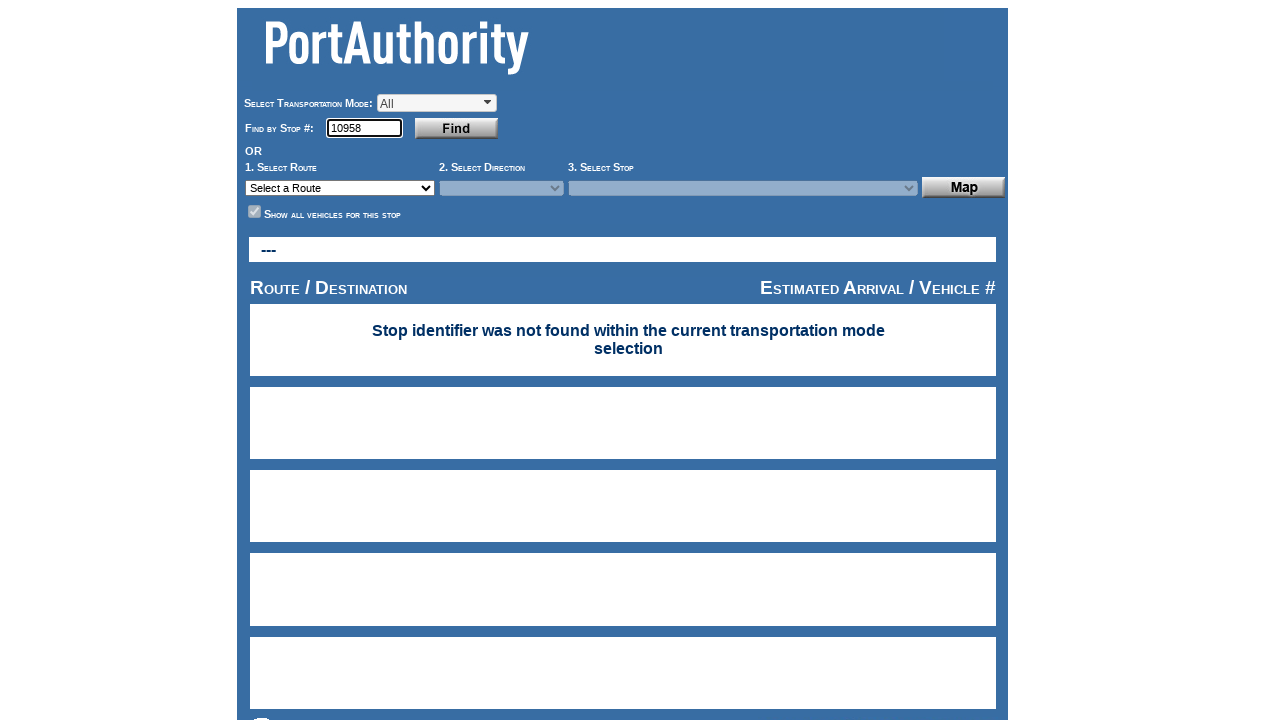

Clicked find button to search for bus arrival times at (457, 128) on #findStop
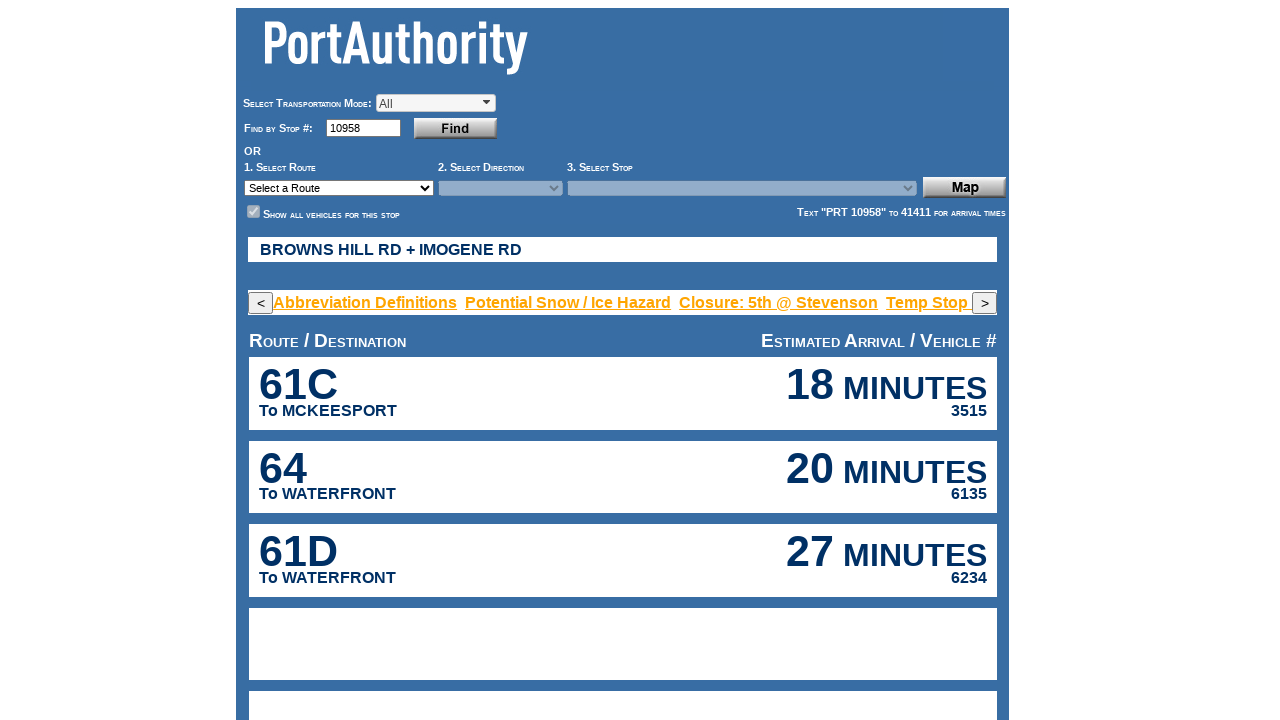

Bus route information loaded
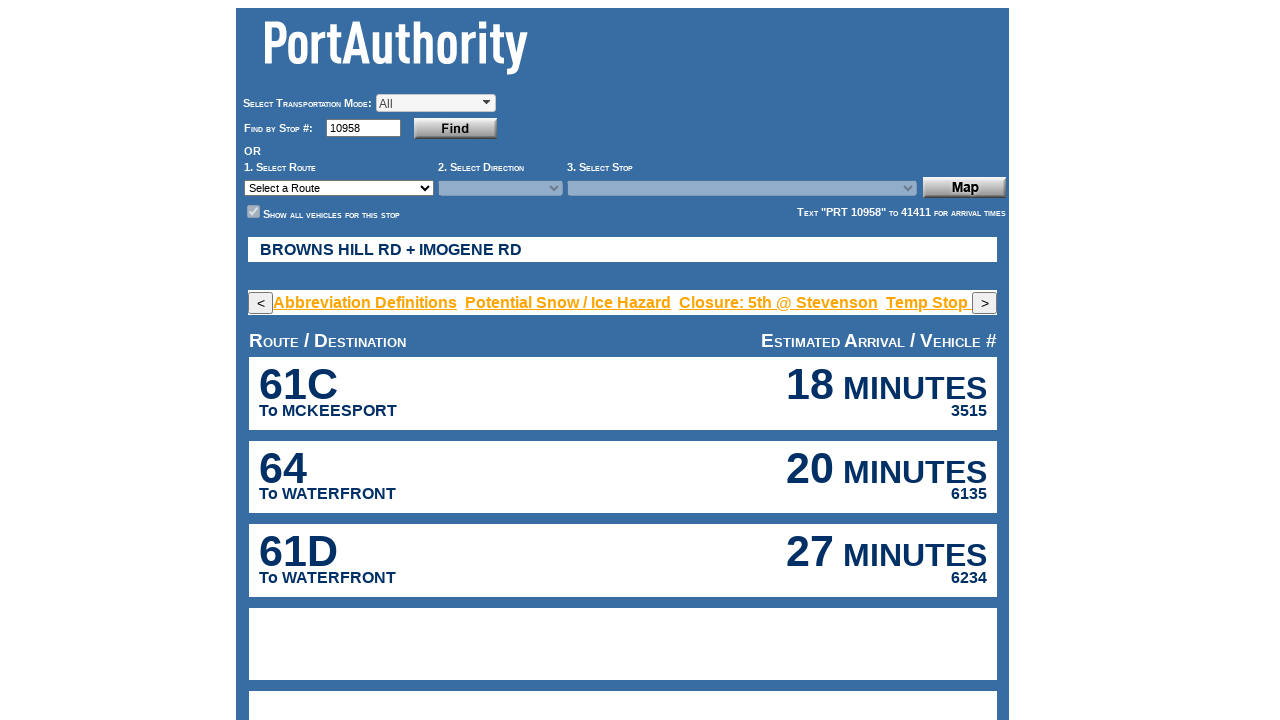

Bus arrival time information is displayed
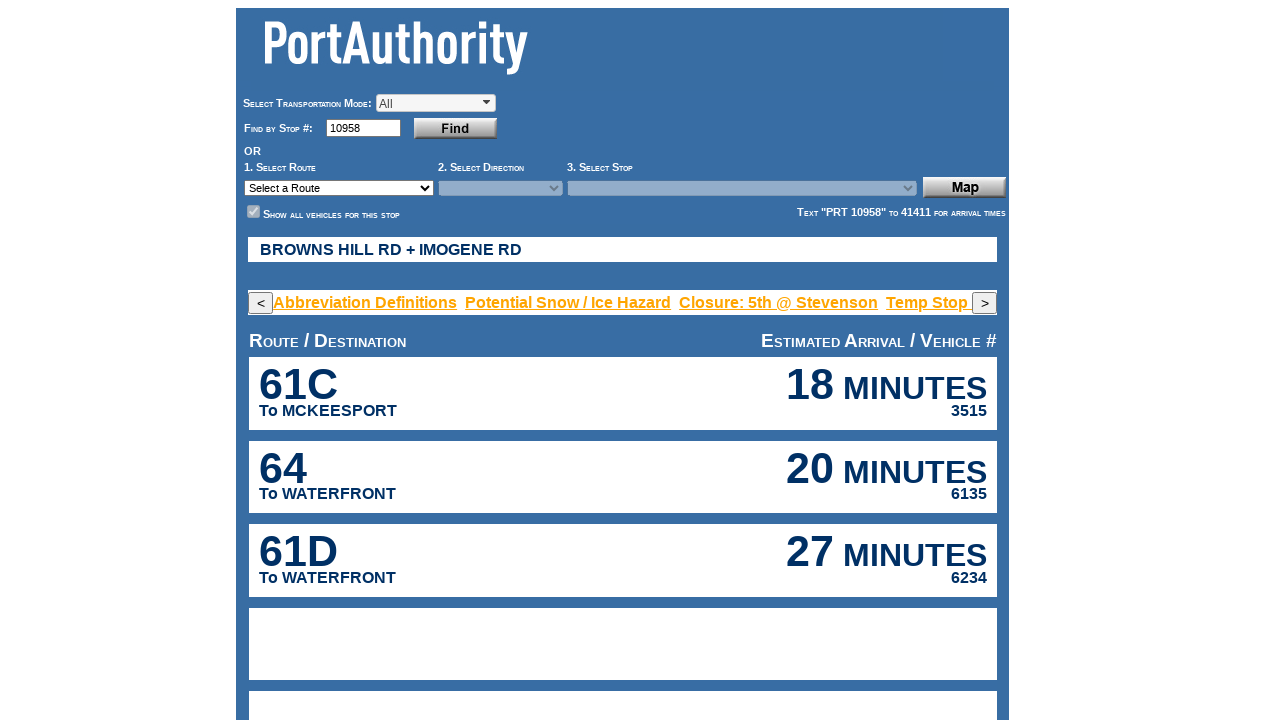

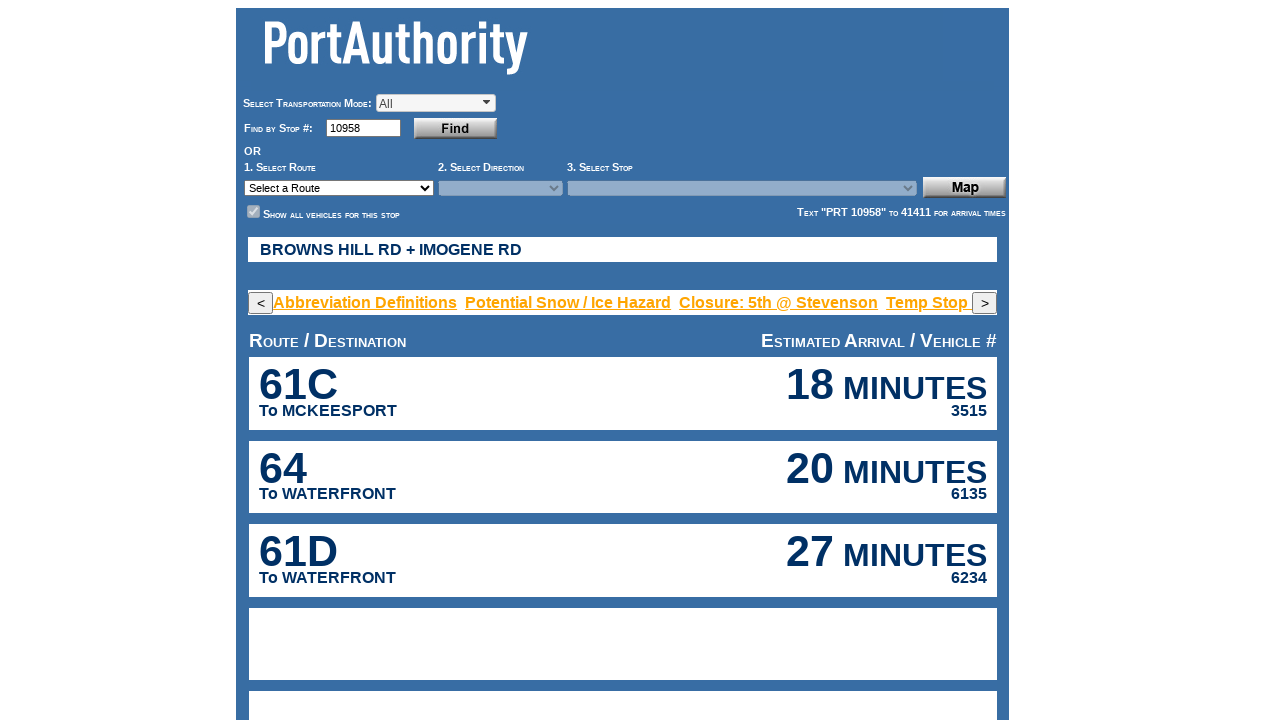